Tests keyboard input functionality by pressing a key and verifying the result is displayed on the page

Starting URL: https://the-internet.herokuapp.com/key_presses

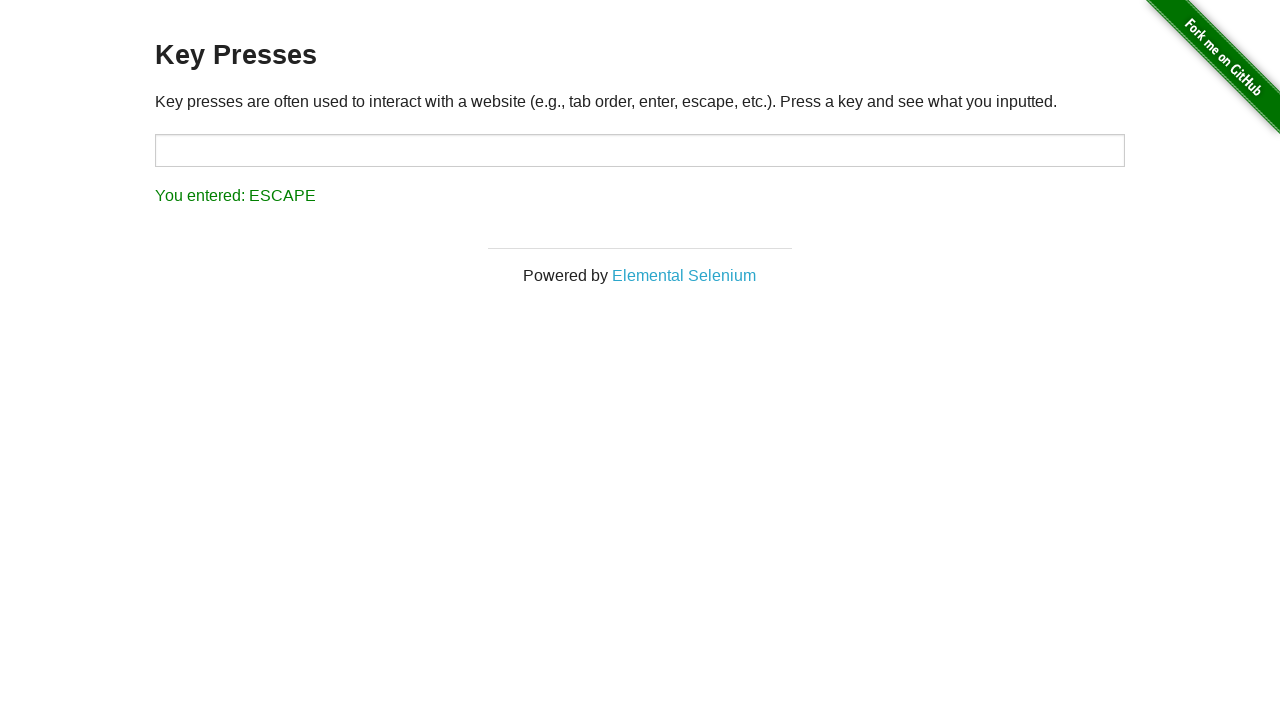

Navigated to key presses test page
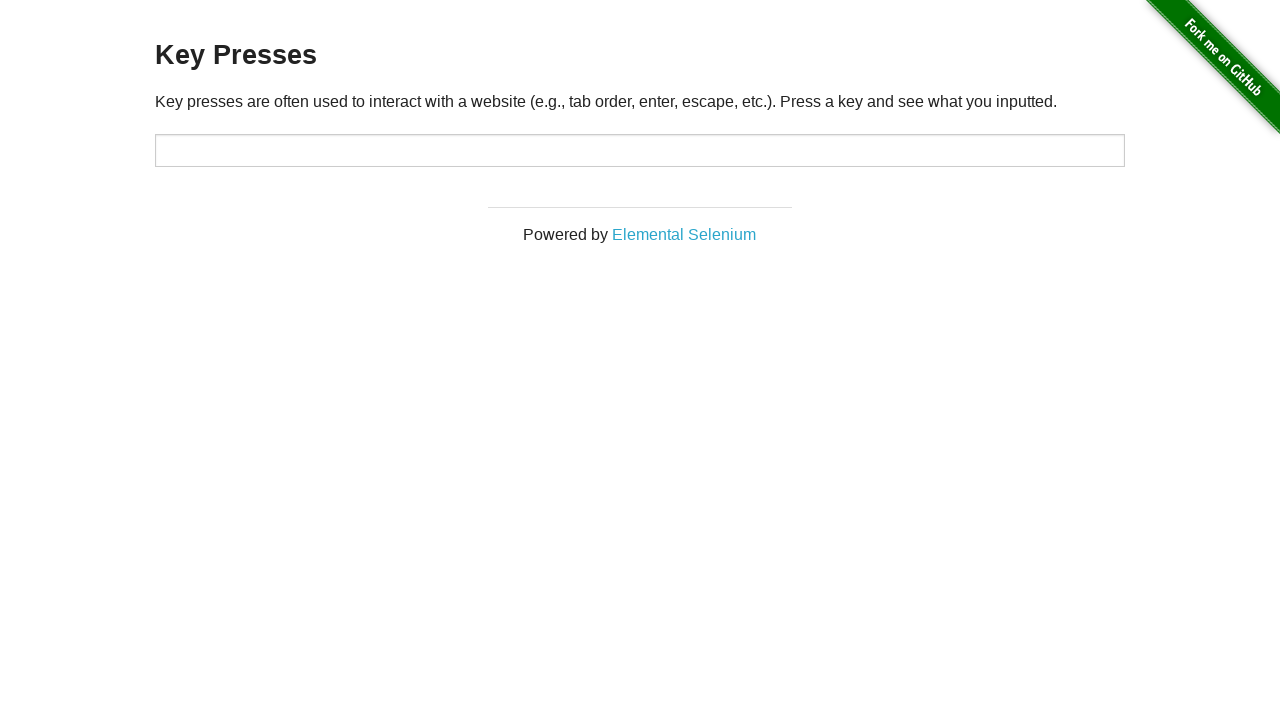

Pressed the 'E' key
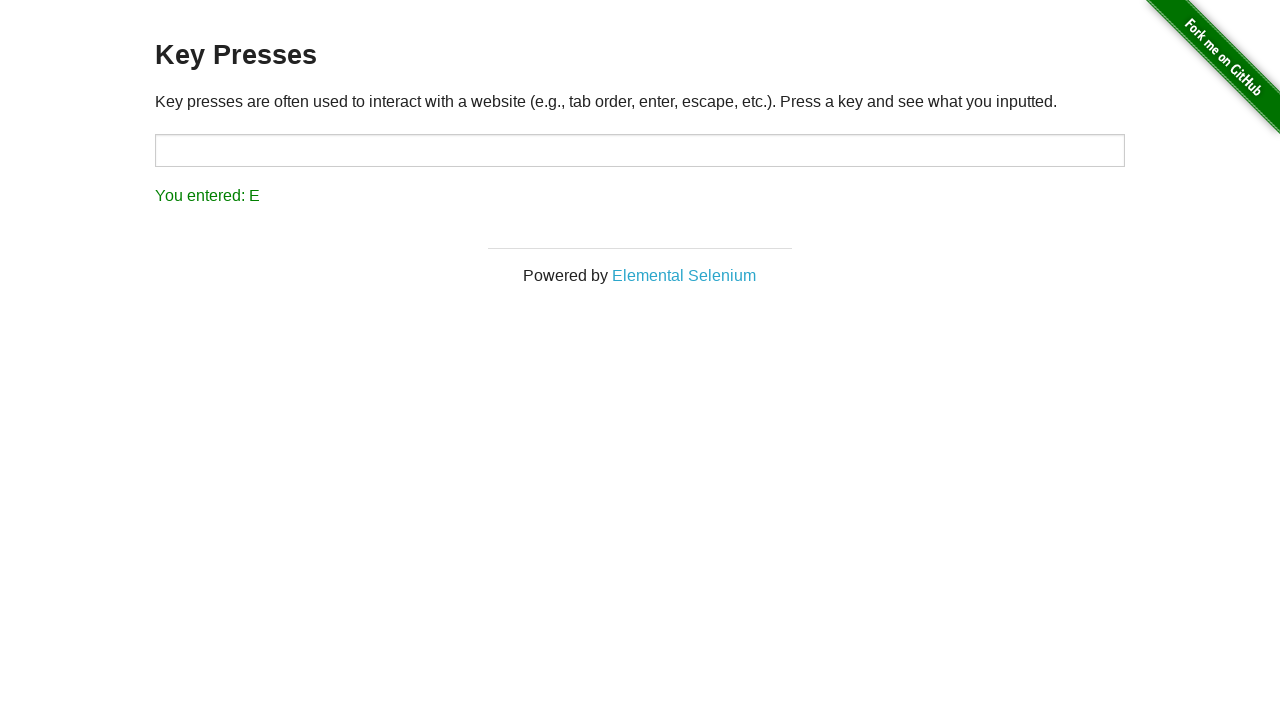

Result element displaying key press is visible
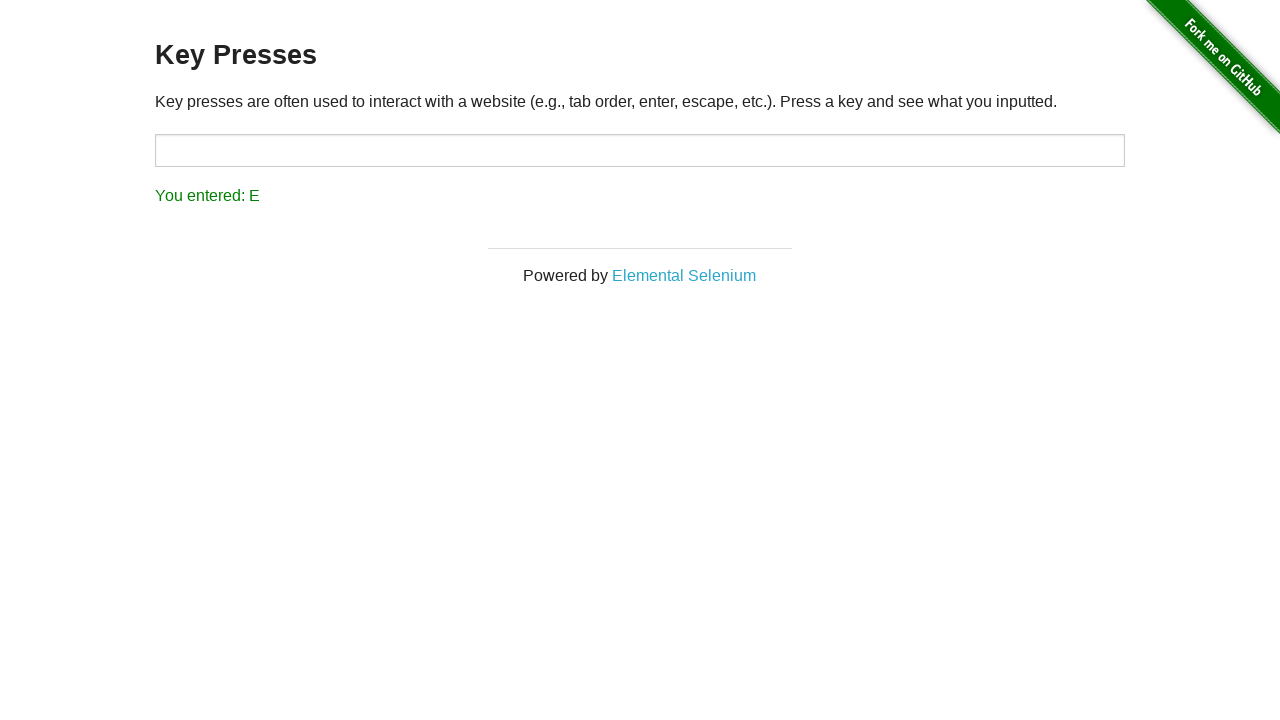

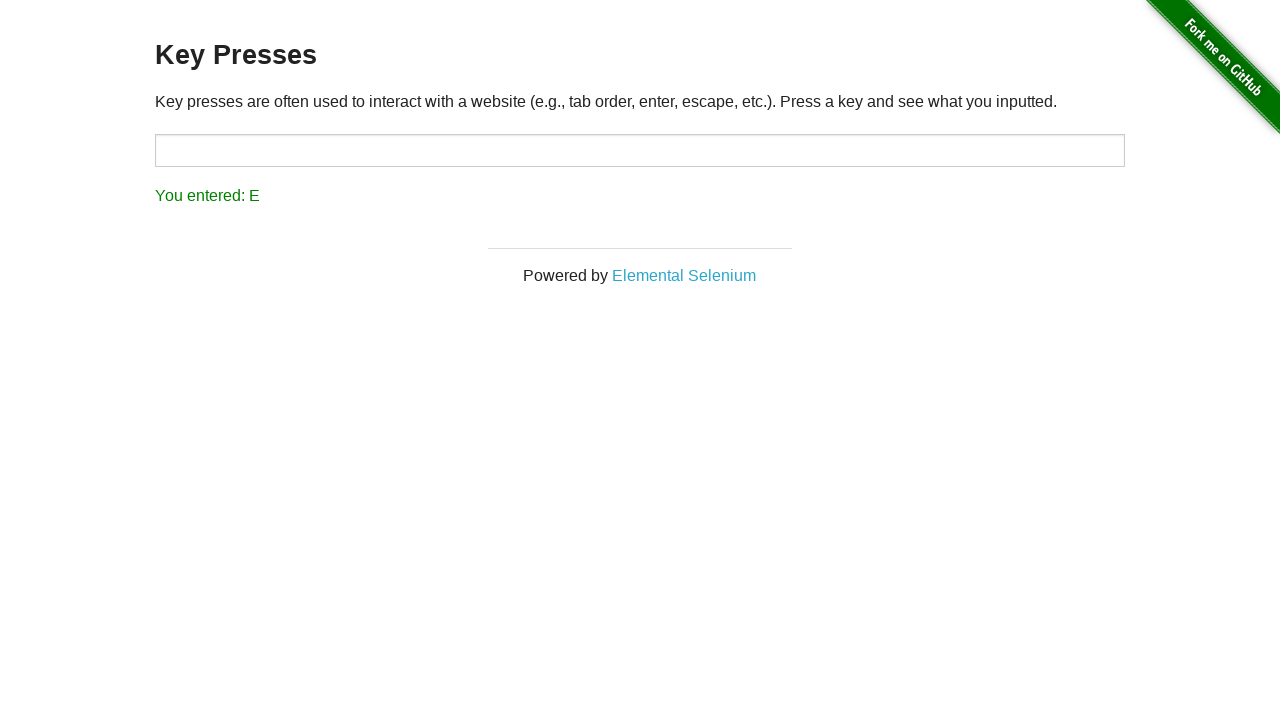